Tests a text box form by filling in name, email, current address, and permanent address fields, then submitting the form and verifying the output is displayed.

Starting URL: https://demoqa.com/text-box/

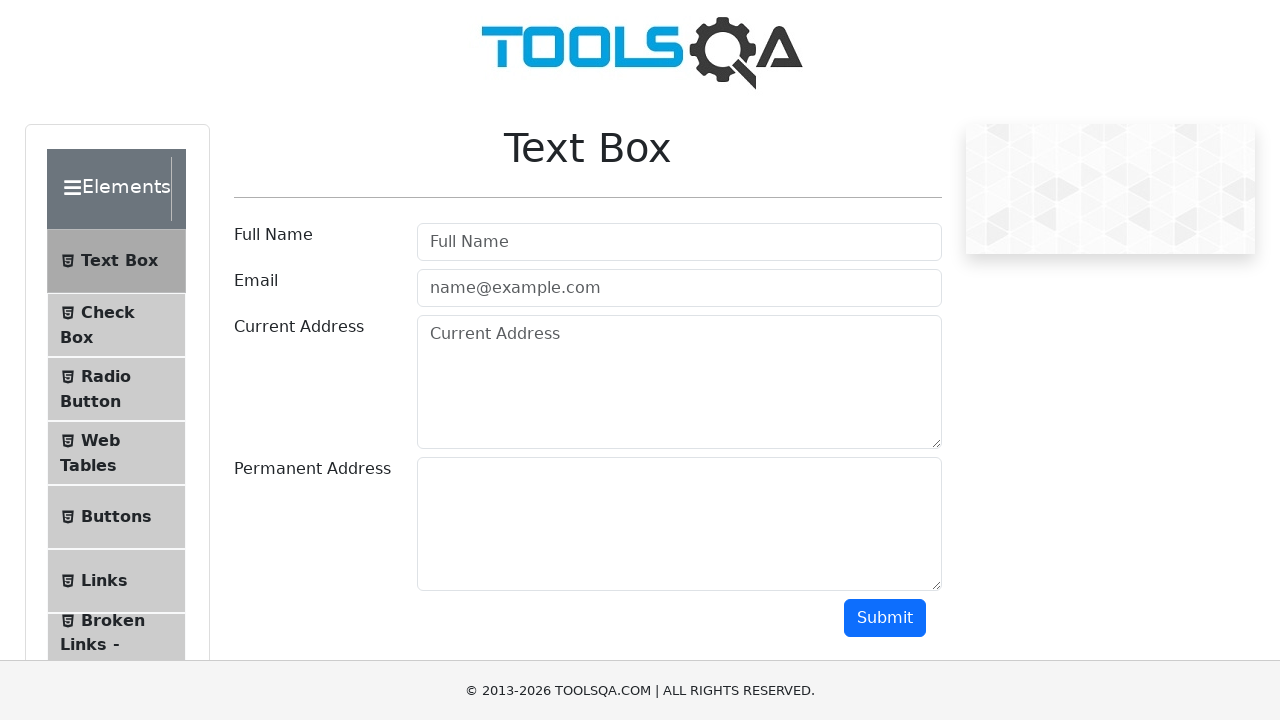

Filled in full name field with 'Aleksey' on #userName
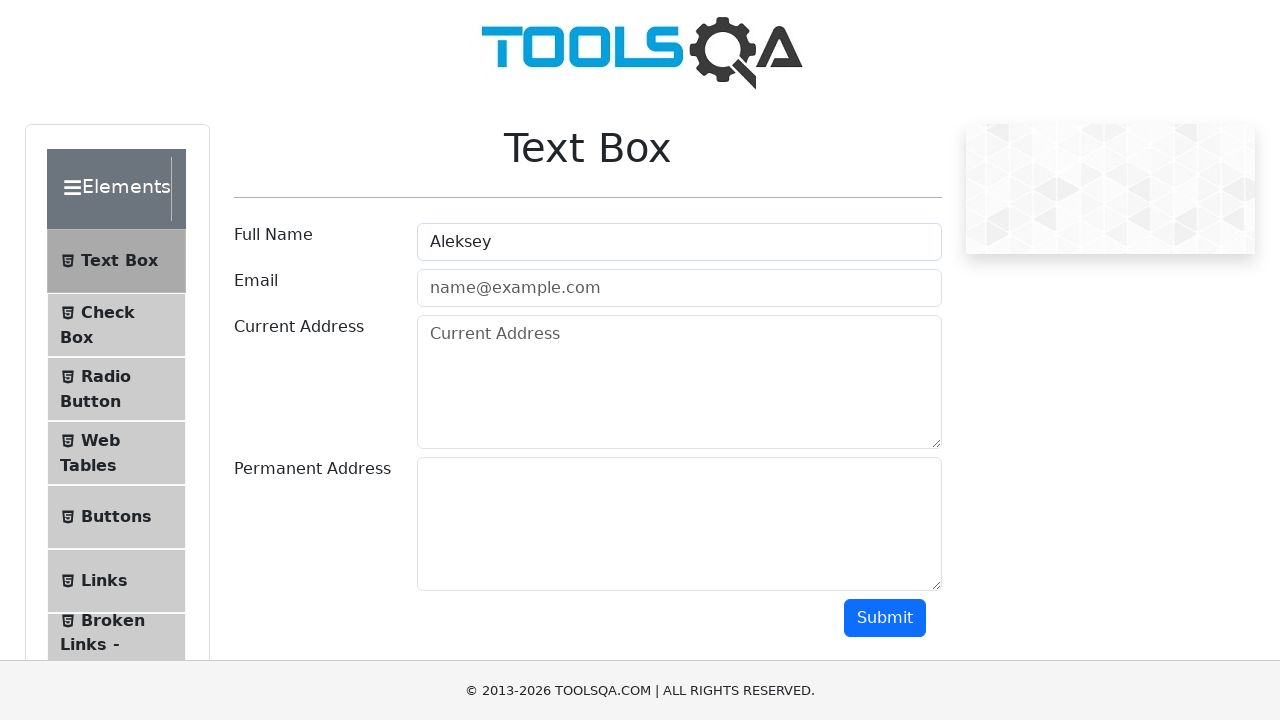

Filled in email field with 'adamkovich.leha@yandex.ru' on #userEmail
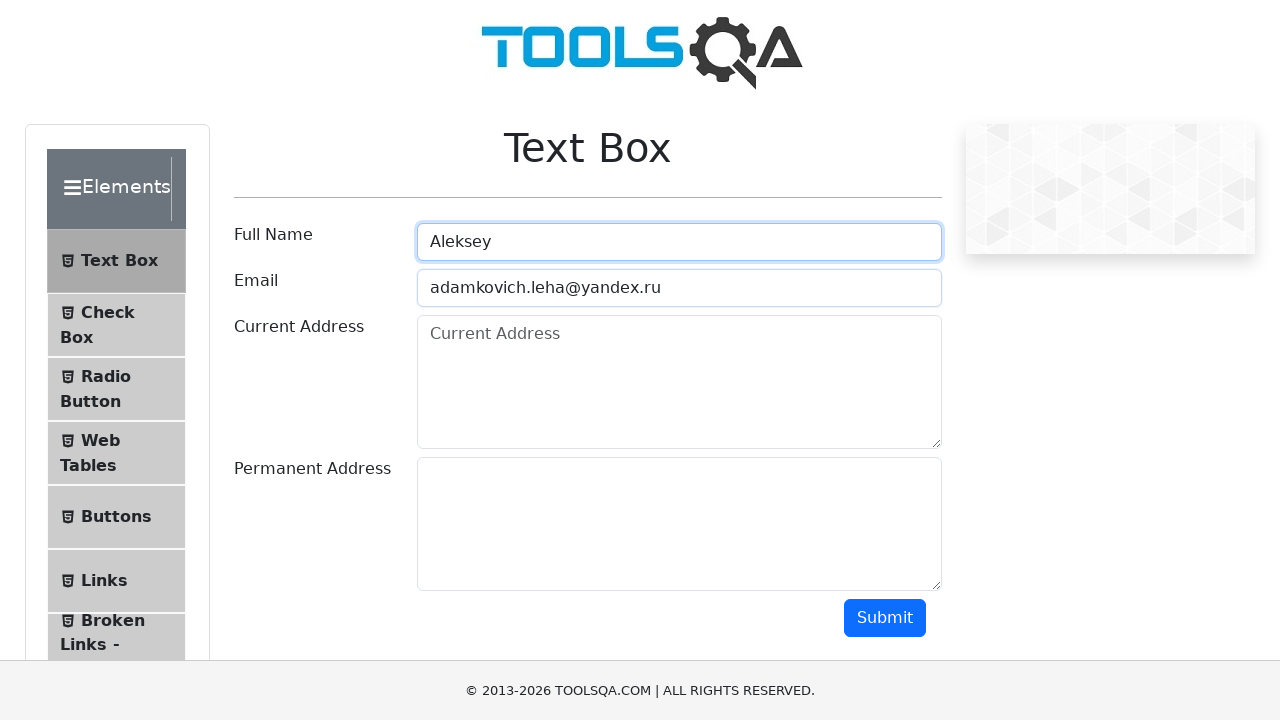

Filled in current address field with 'Belarus, Baranovichi, st. Sovetskaya, 20' on #currentAddress
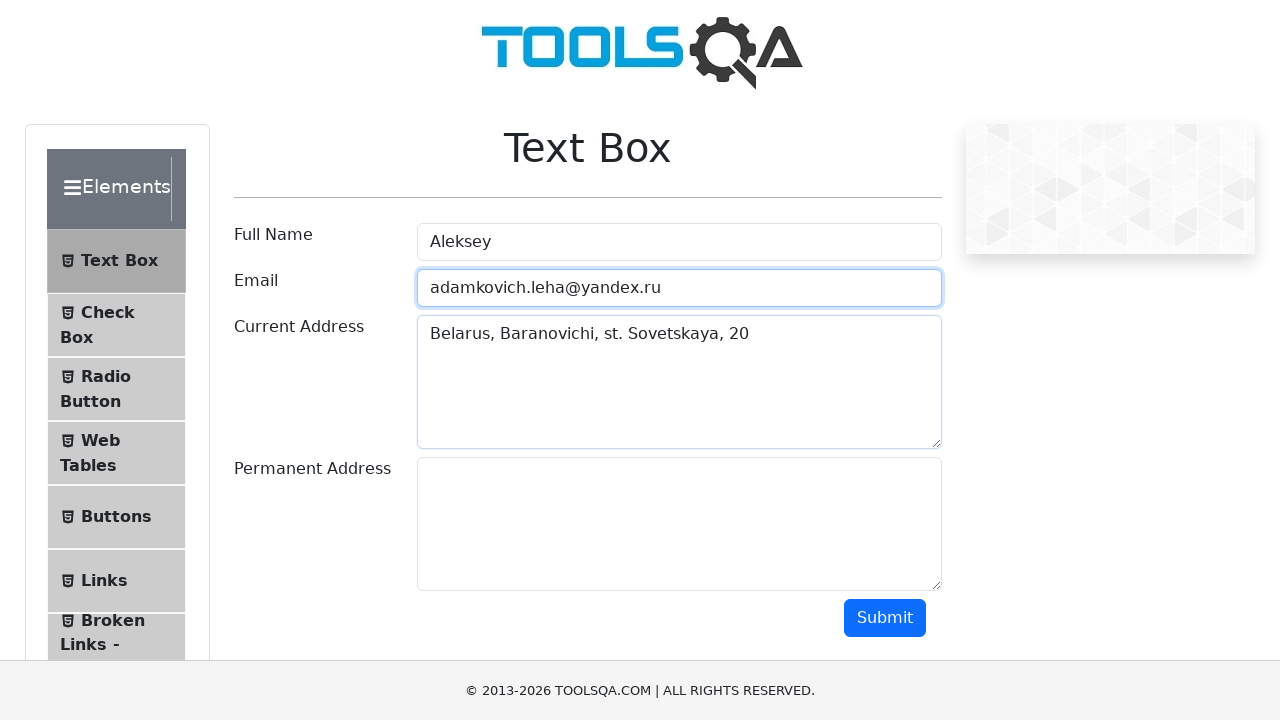

Filled in permanent address field with 'Belarus, Minsk, st. Lenina, 70' on #permanentAddress
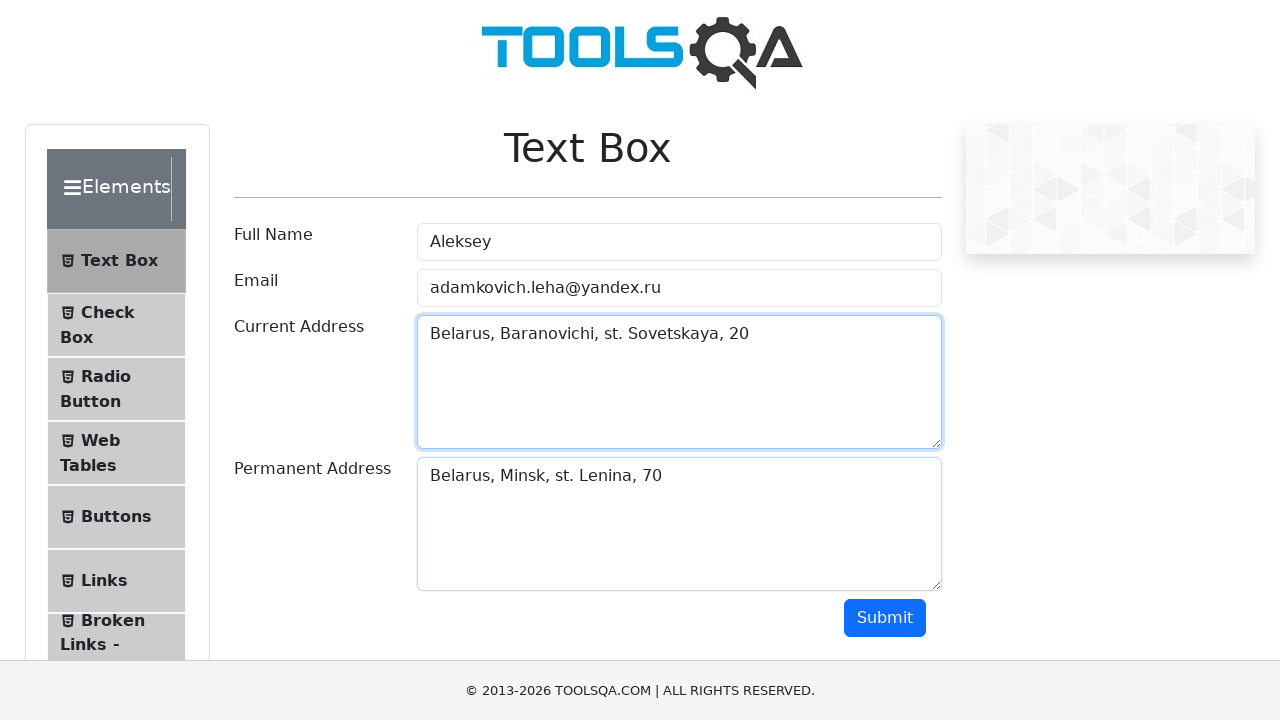

Clicked submit button to submit the form at (885, 618) on #submit
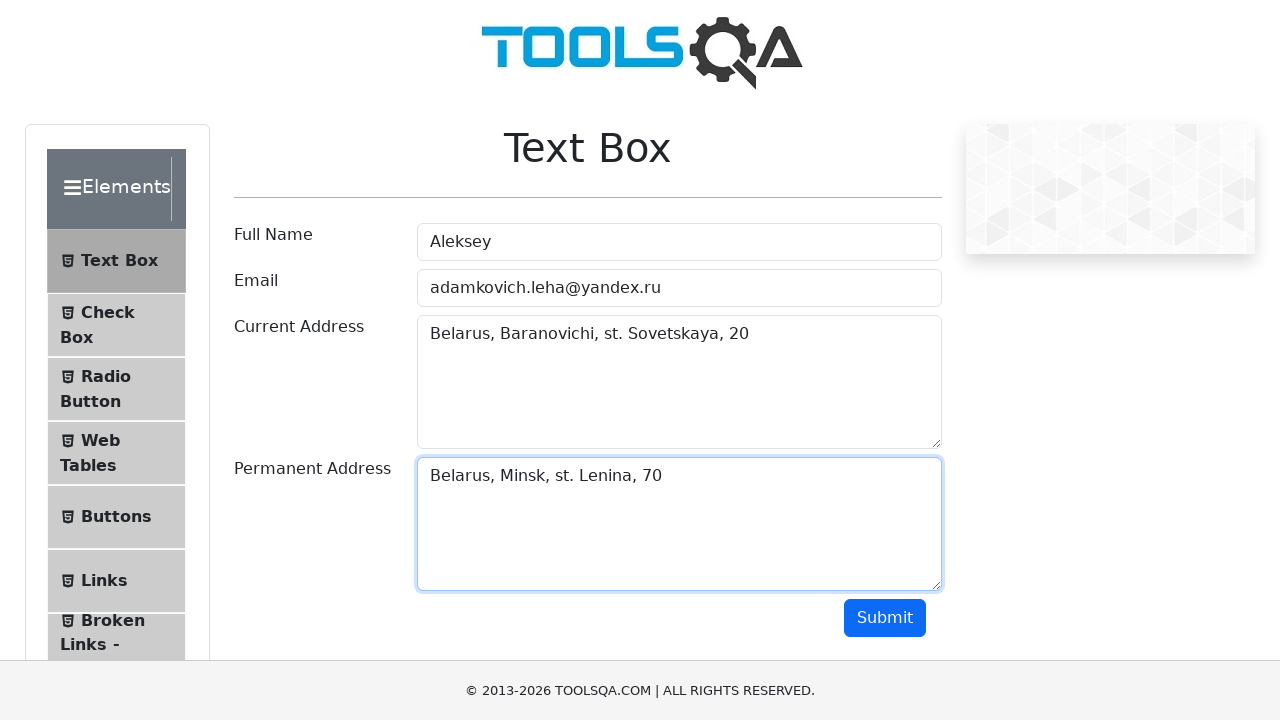

Form output/summary appeared on the page
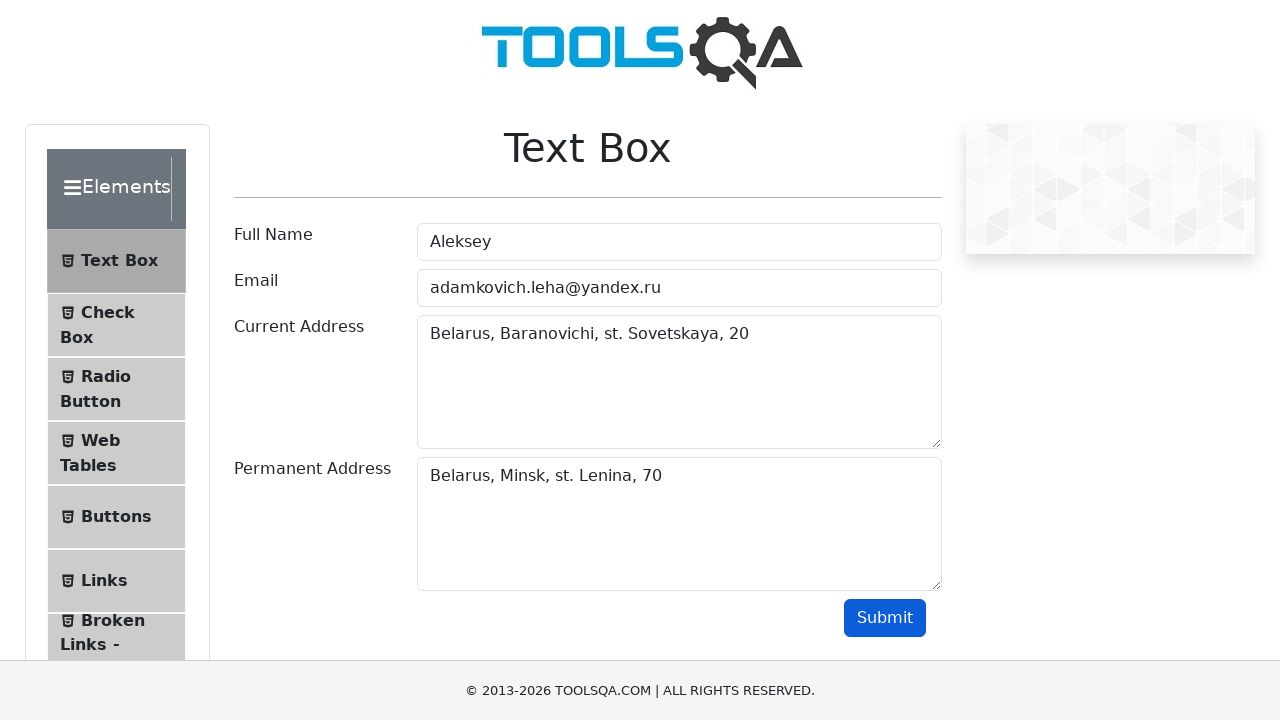

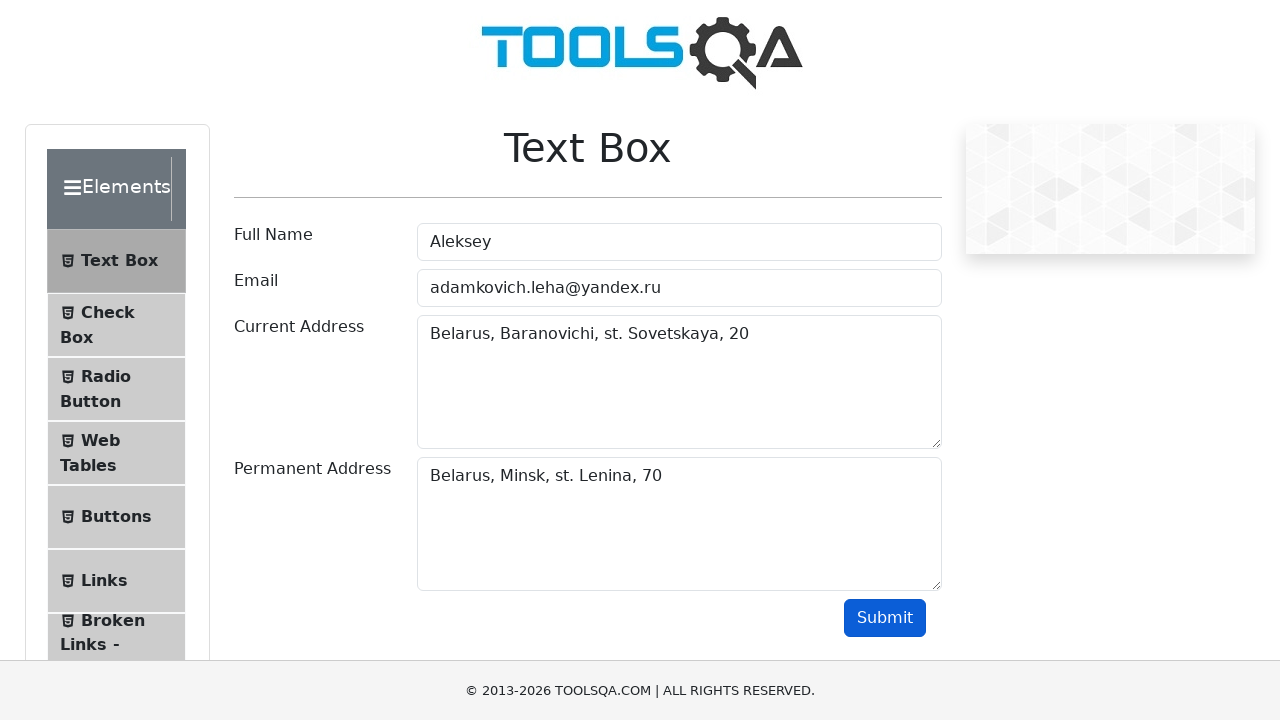